Tests iframe navigation by clicking on "Iframe with in an Iframe" tab, switching to nested iframes, filling a text input inside the inner iframe, then switching back to main content and clicking on WebTable link

Starting URL: https://demo.automationtesting.in/Frames.html

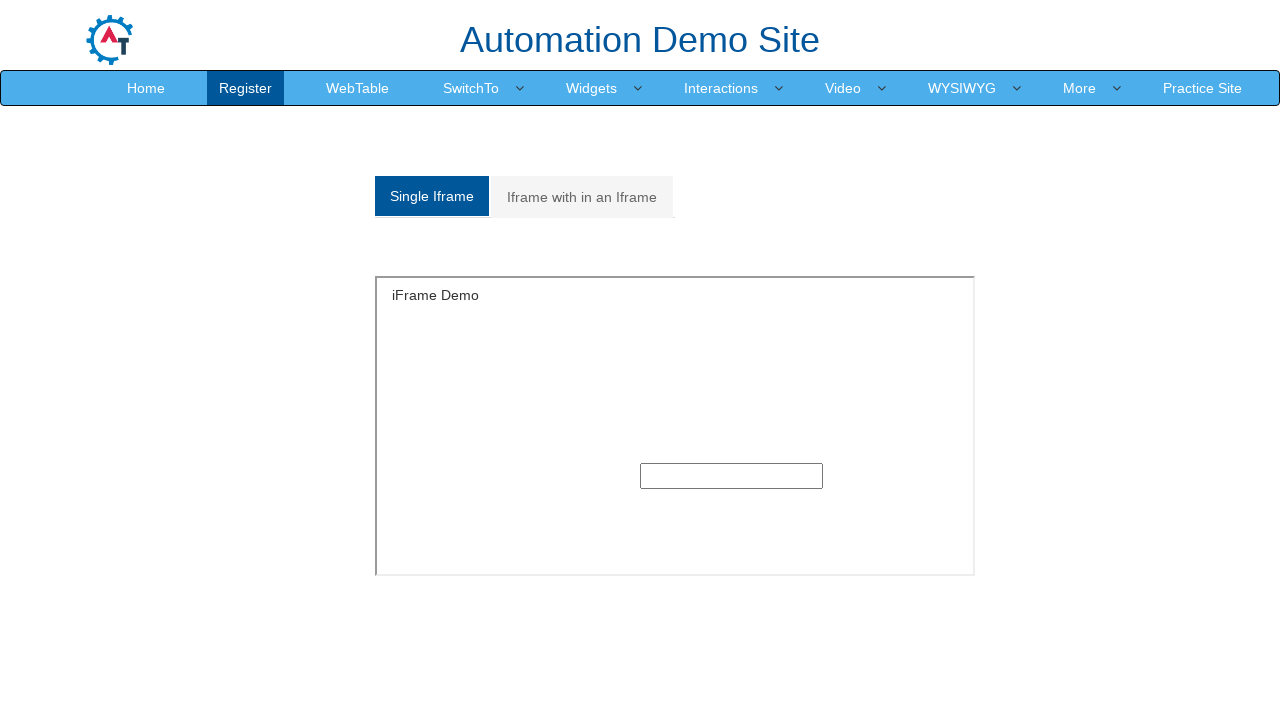

Clicked on 'Iframe with in an Iframe' tab at (582, 197) on xpath=//a[text()='Iframe with in an Iframe']
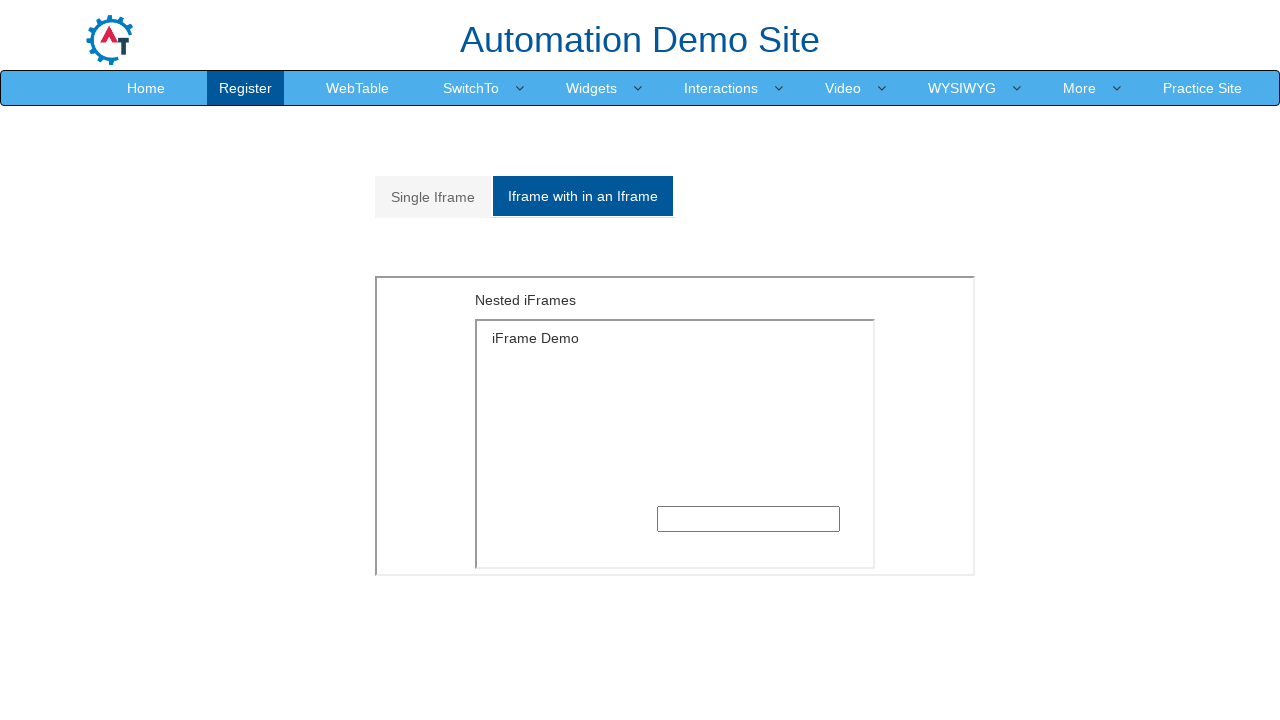

Located outer iframe
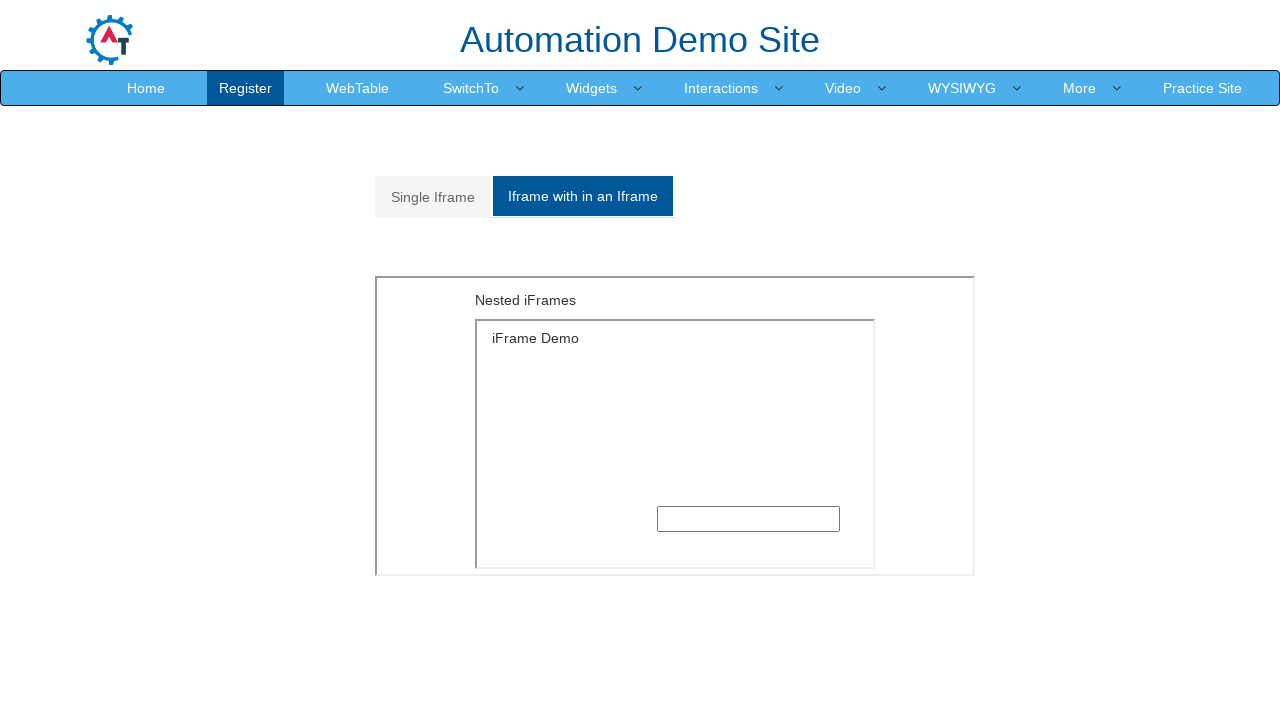

Waited for 'Nested iFrames' heading in outer iframe
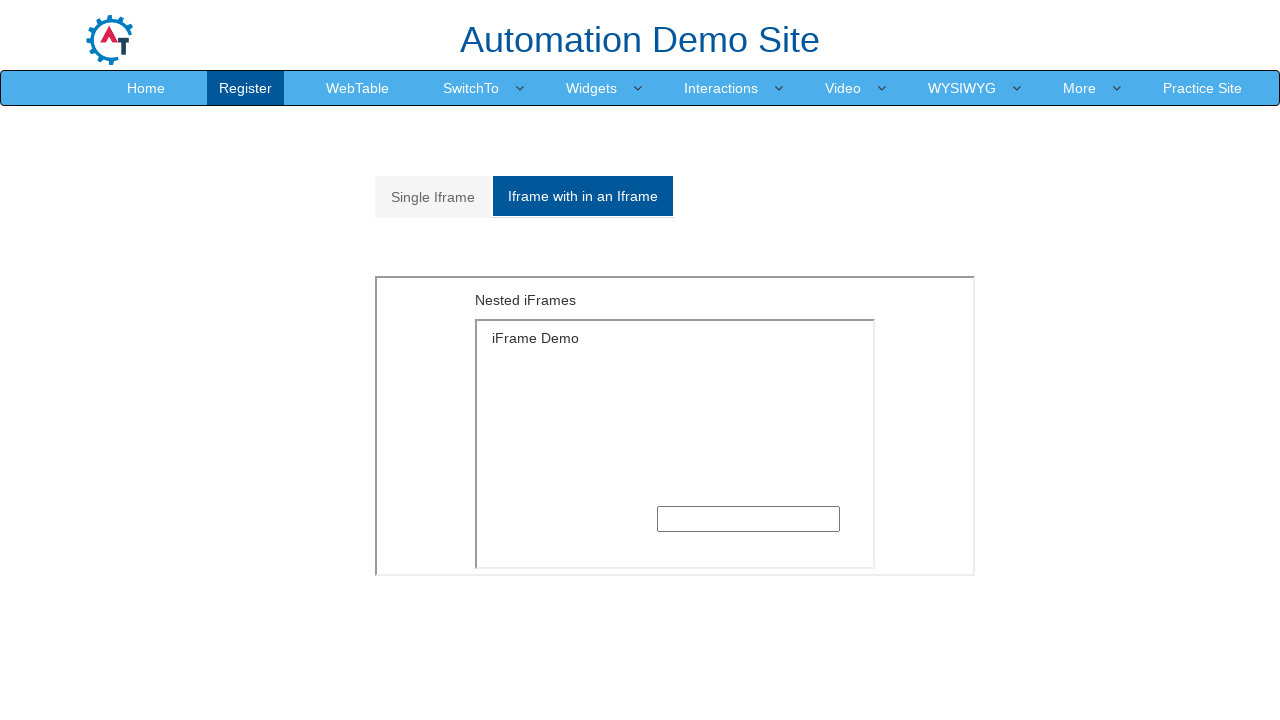

Located inner iframe within outer iframe
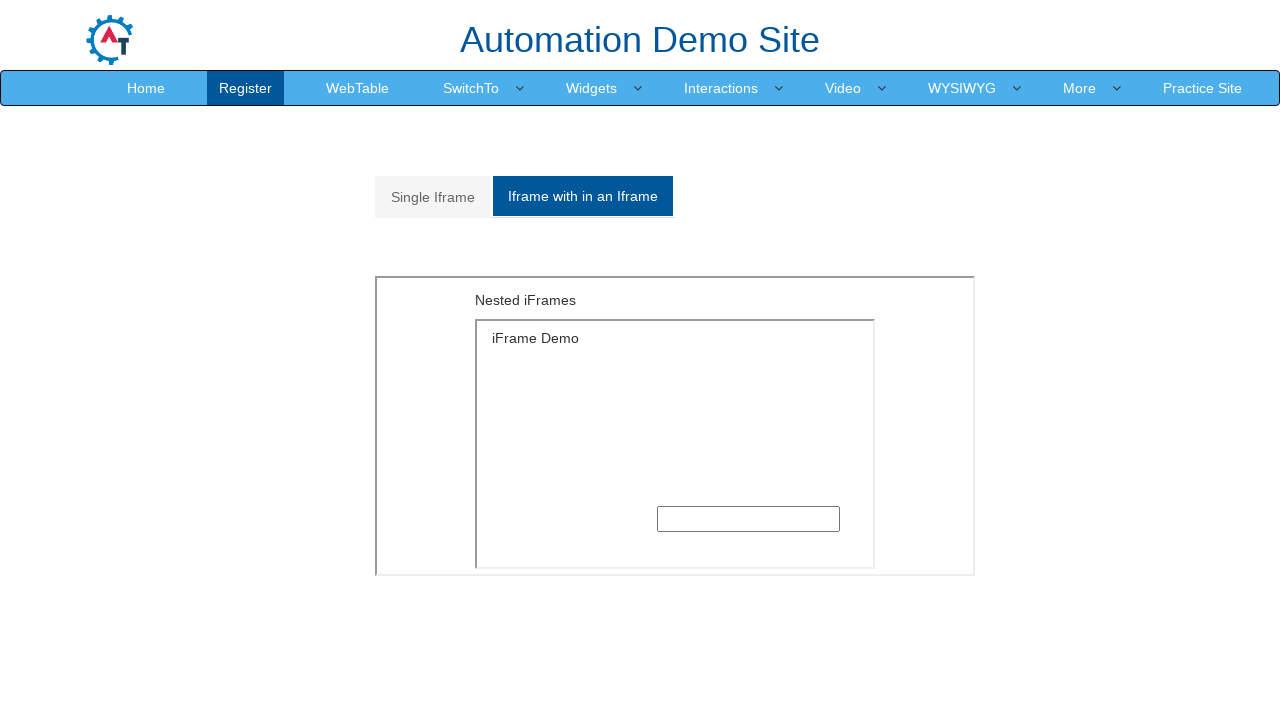

Filled text input in inner iframe with 'hii' on xpath=//div[@id='Multiple']//iframe >> internal:control=enter-frame >> iframe >>
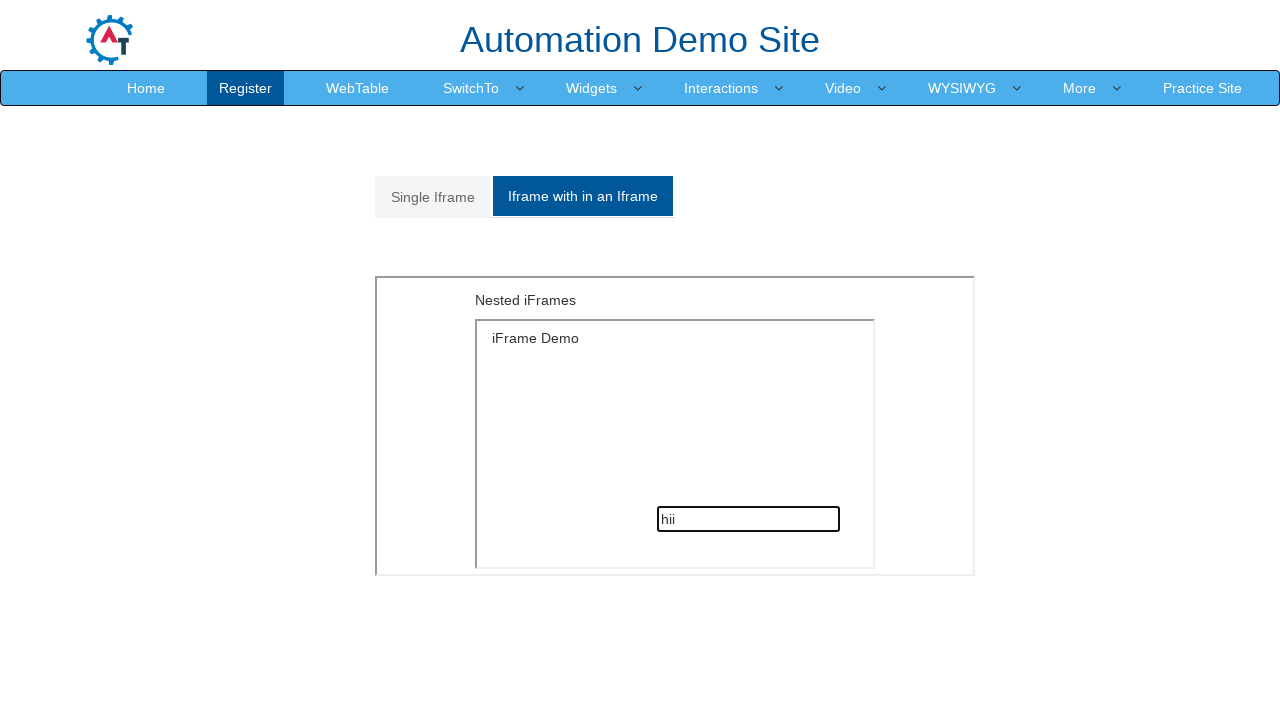

Switched back to main content and clicked on WebTable link at (358, 88) on xpath=//a[contains(text(),'WebTable')]
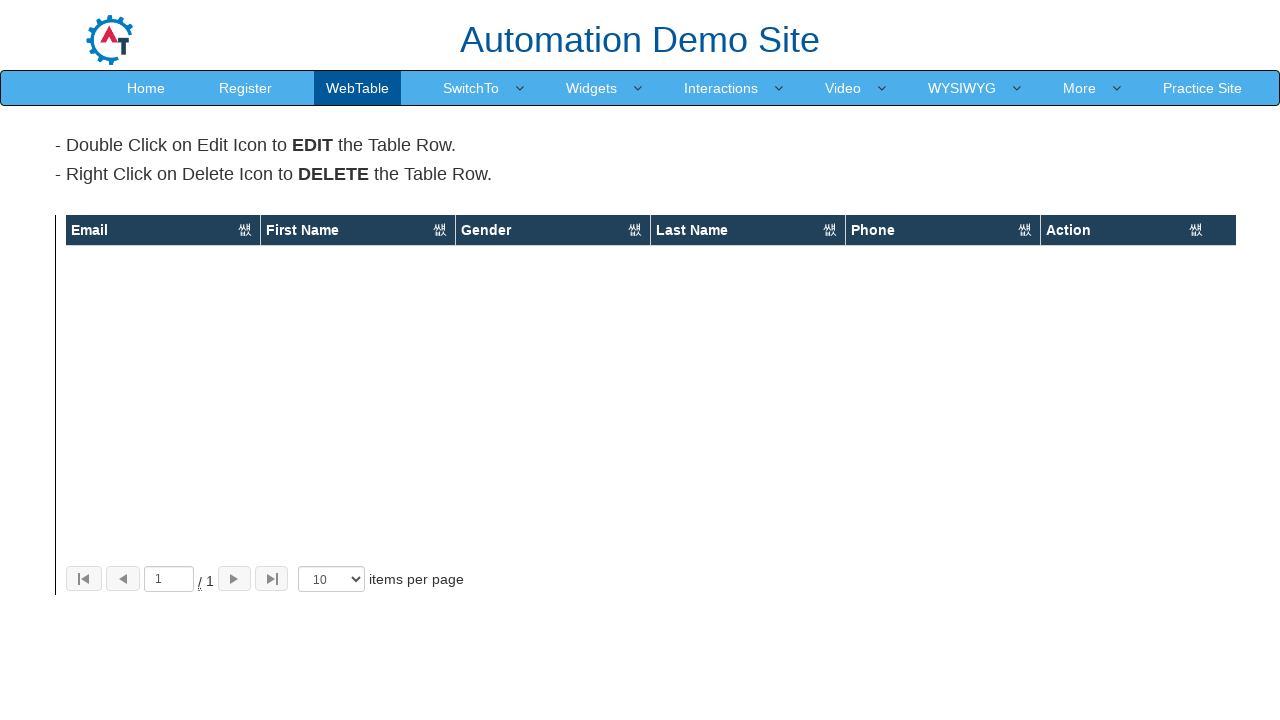

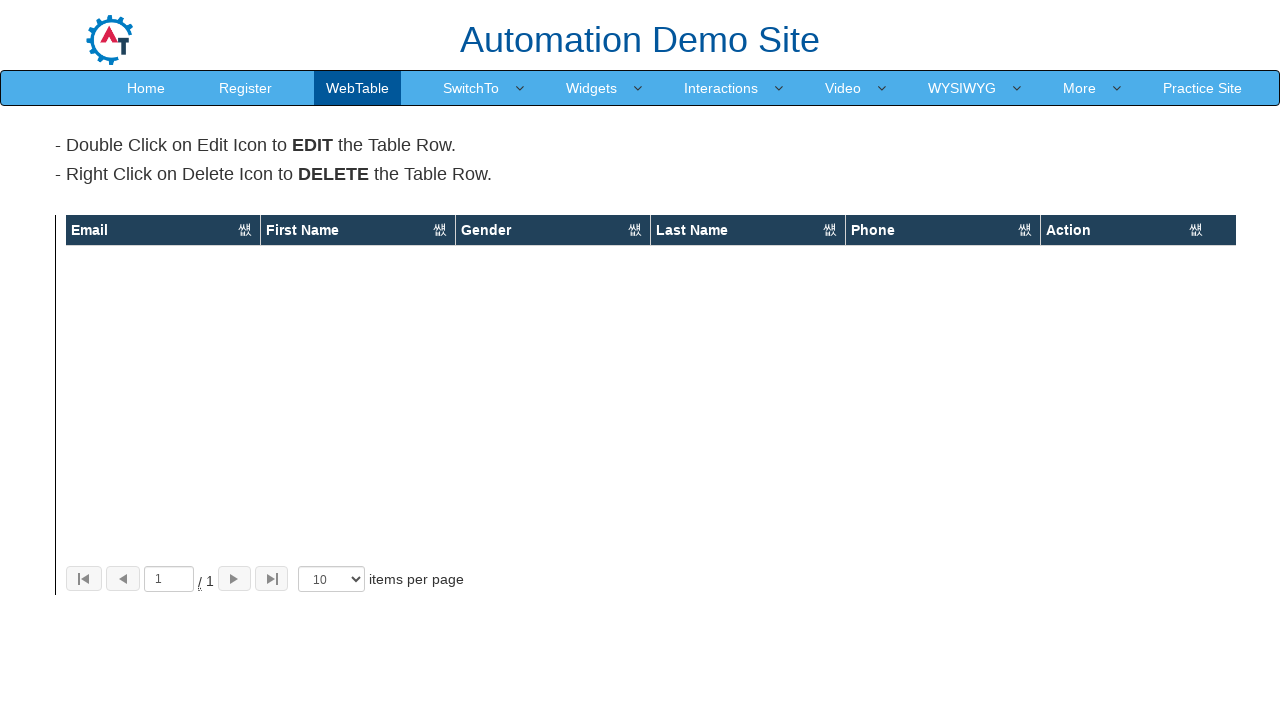